Tests multi-selection dropdown functionality by selecting options using different methods (by index, value, and visible text), then deselecting all options

Starting URL: https://www.hyrtutorials.com/p/html-dropdown-elements-practice.html

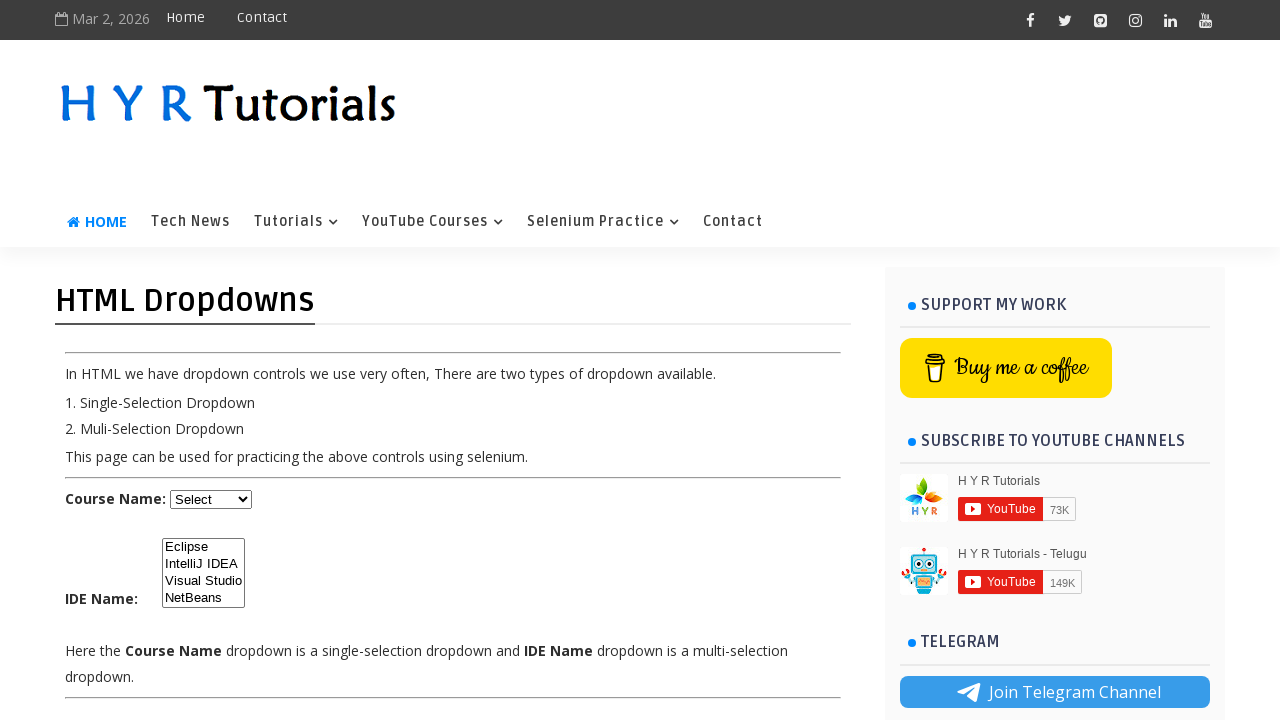

Waited for multi-selection dropdown element to be visible
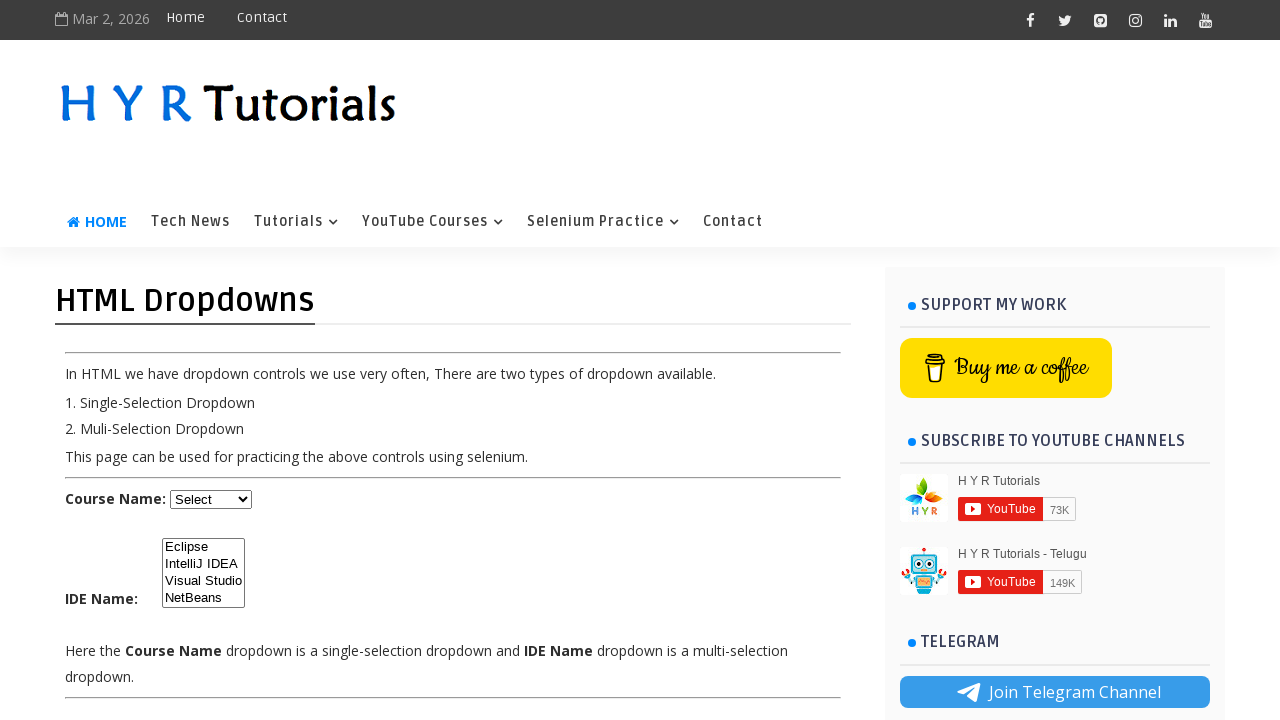

Selected Eclipse option by index 0 on #ide
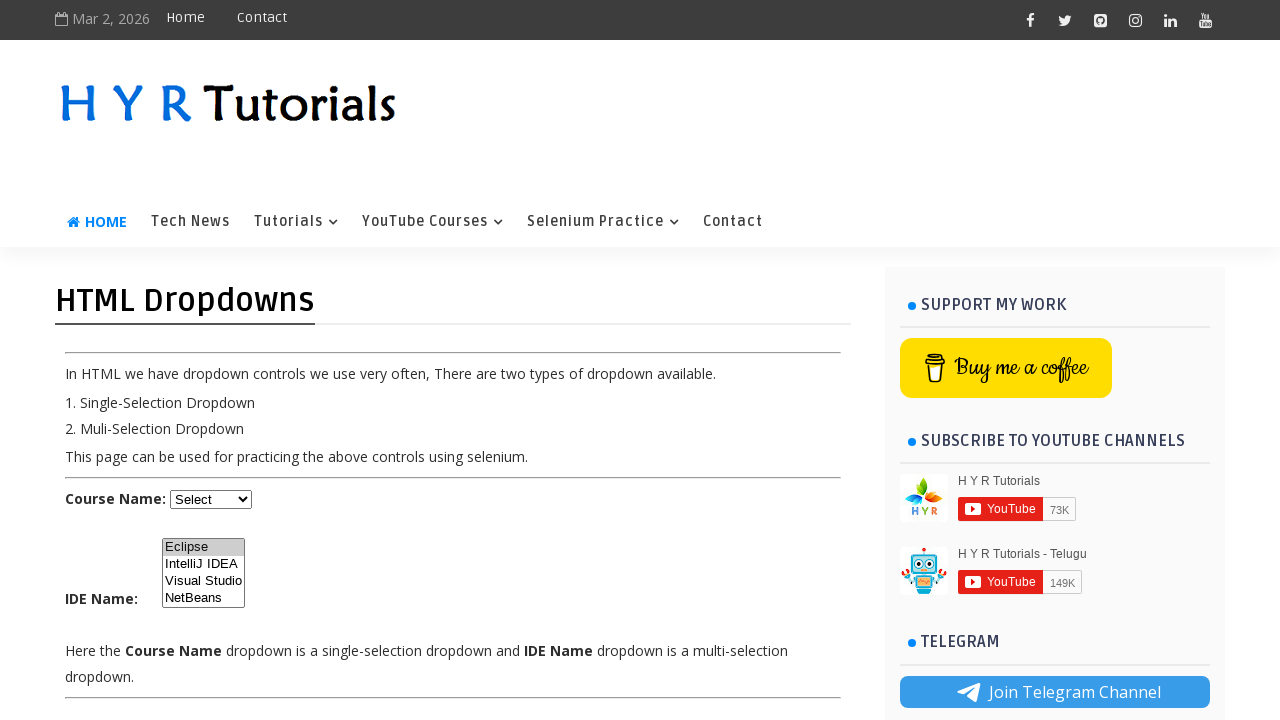

Selected IntelliJ IDEA option by value 'ij' on #ide
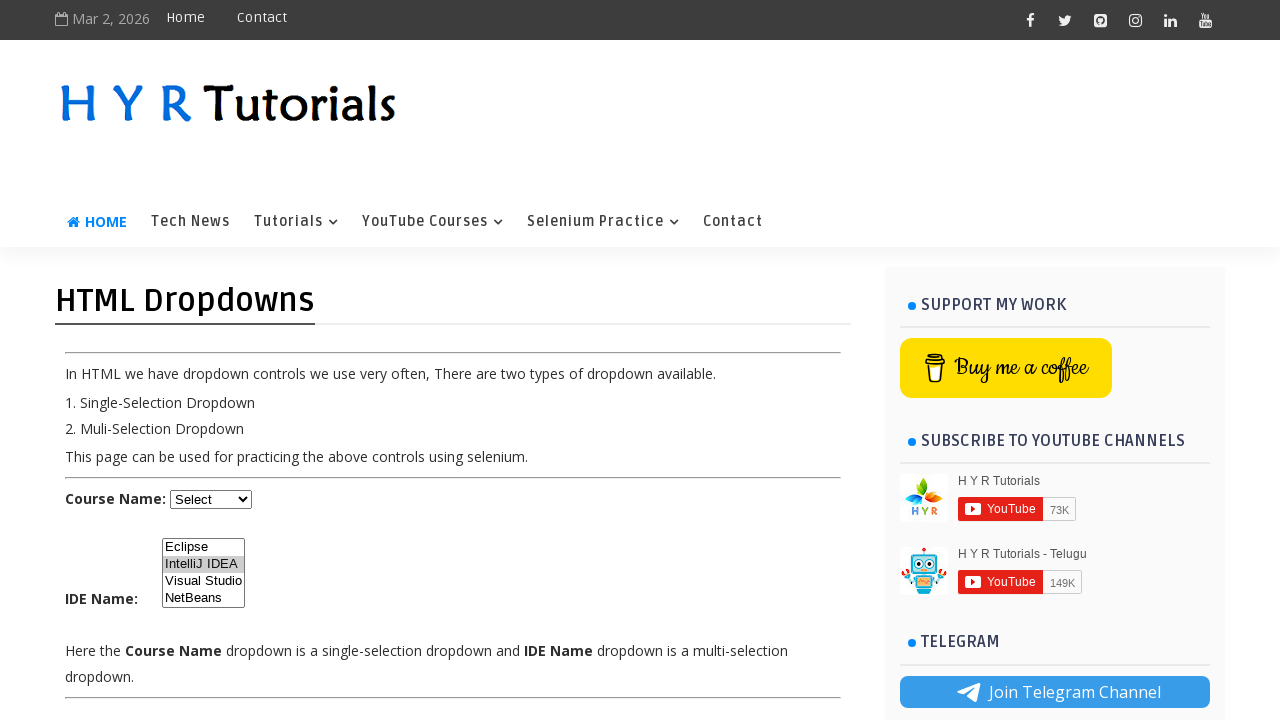

Selected NetBeans option by visible text on #ide
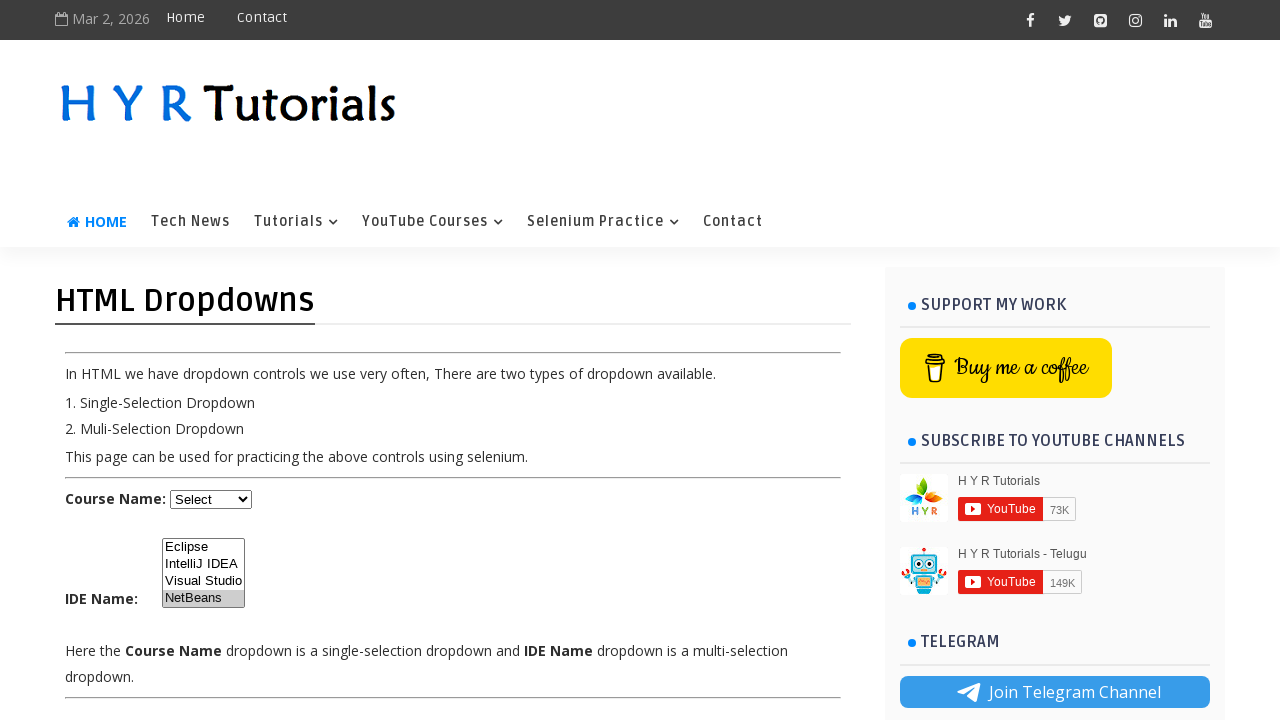

Deselected all options in the multi-selection dropdown
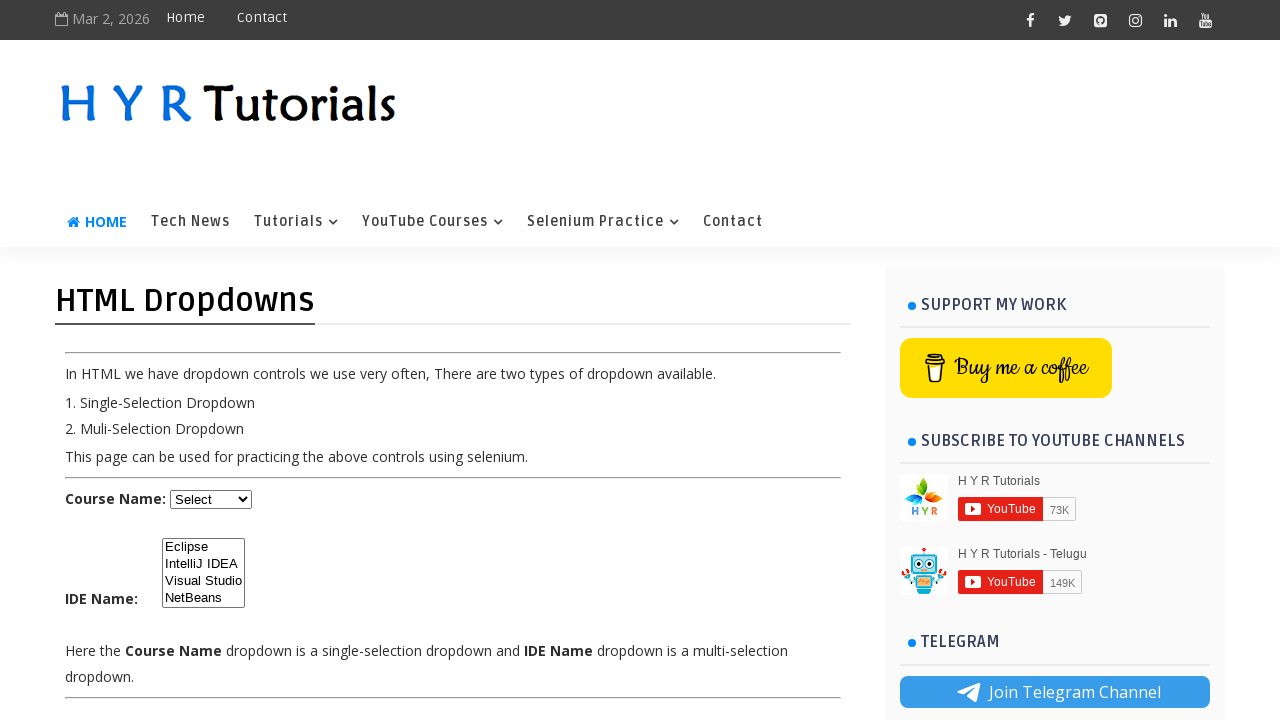

Verified multi-selection dropdown is still present and functional
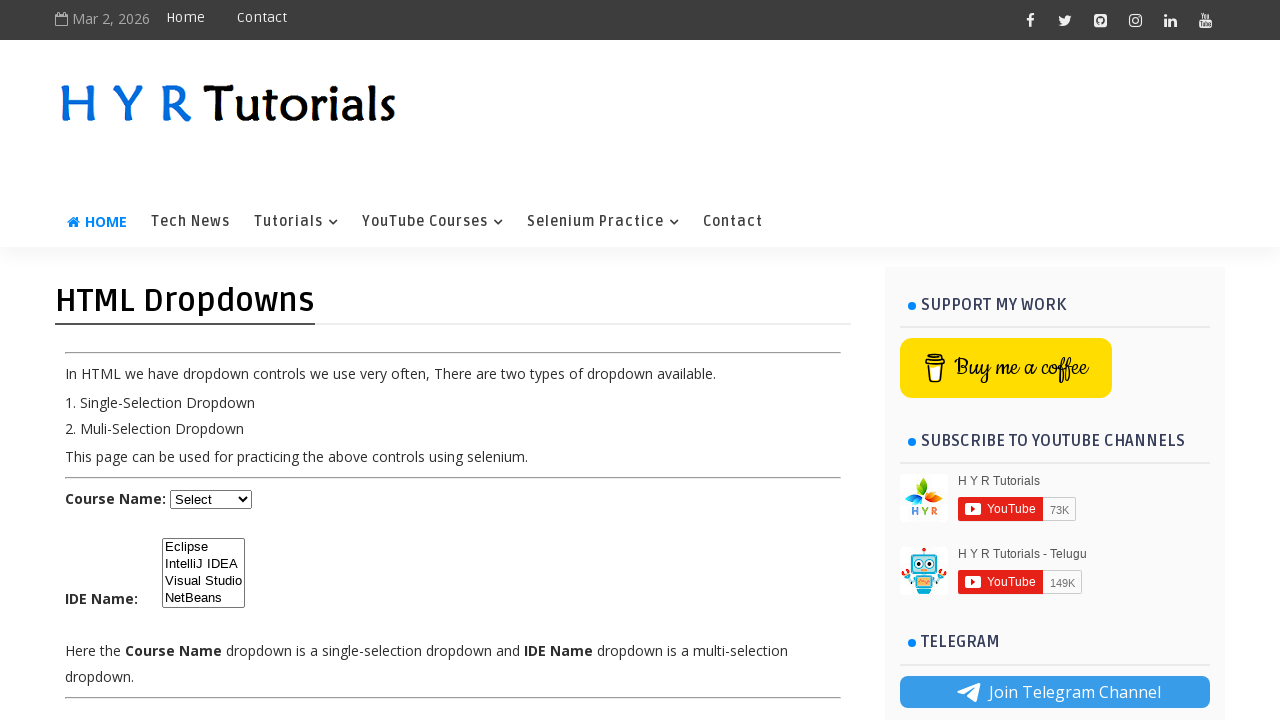

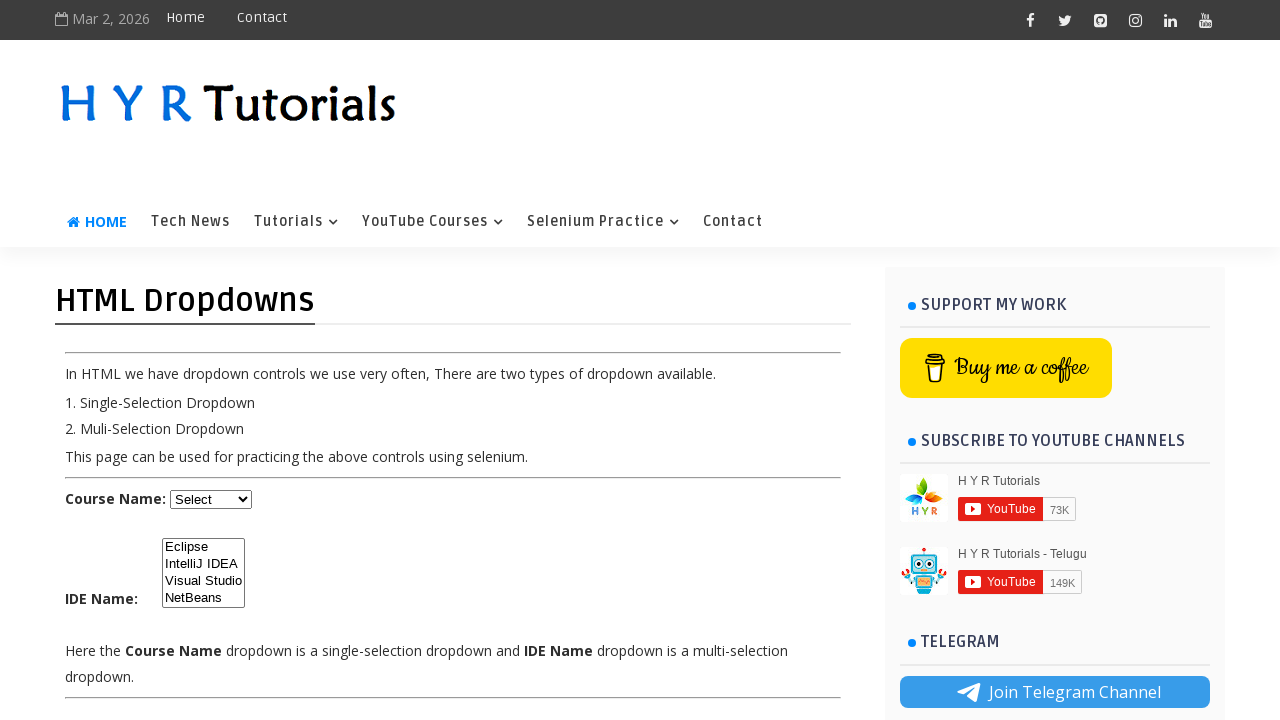